Tests multi-selection functionality on jQuery UI selectable demo by selecting multiple items while holding the control key

Starting URL: http://jqueryui.com/selectable/

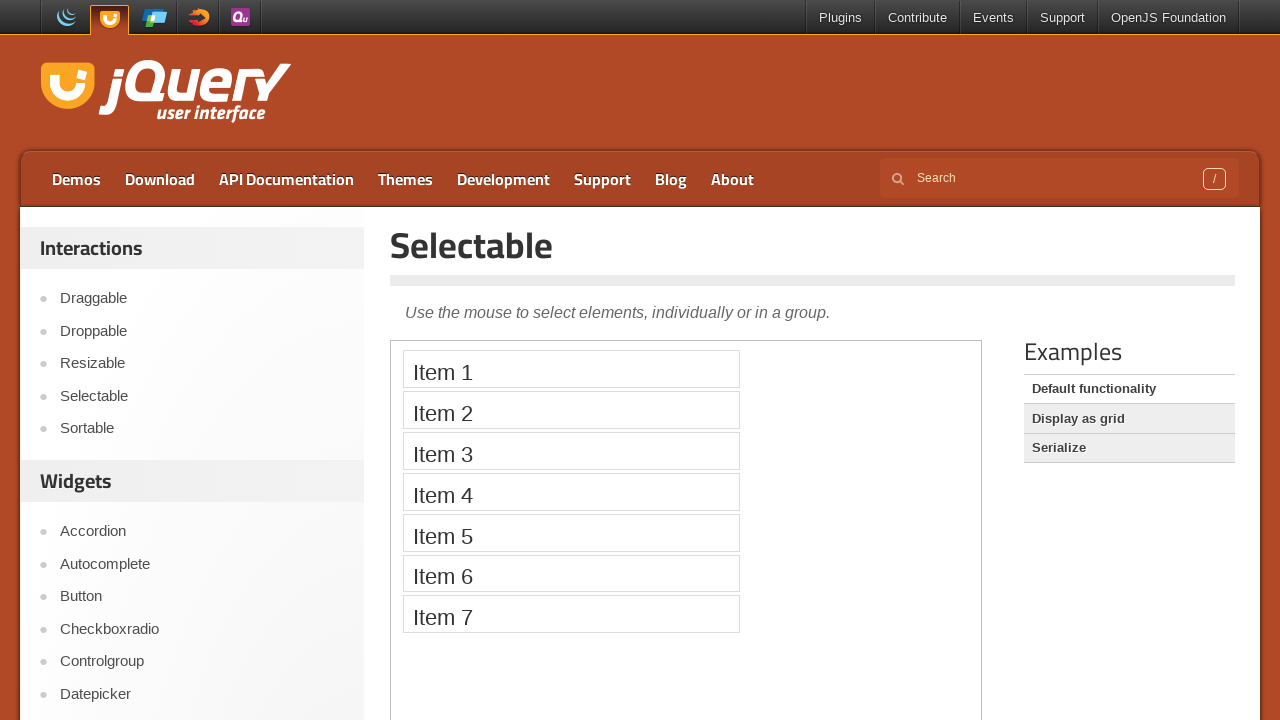

Located the iframe containing the selectable demo
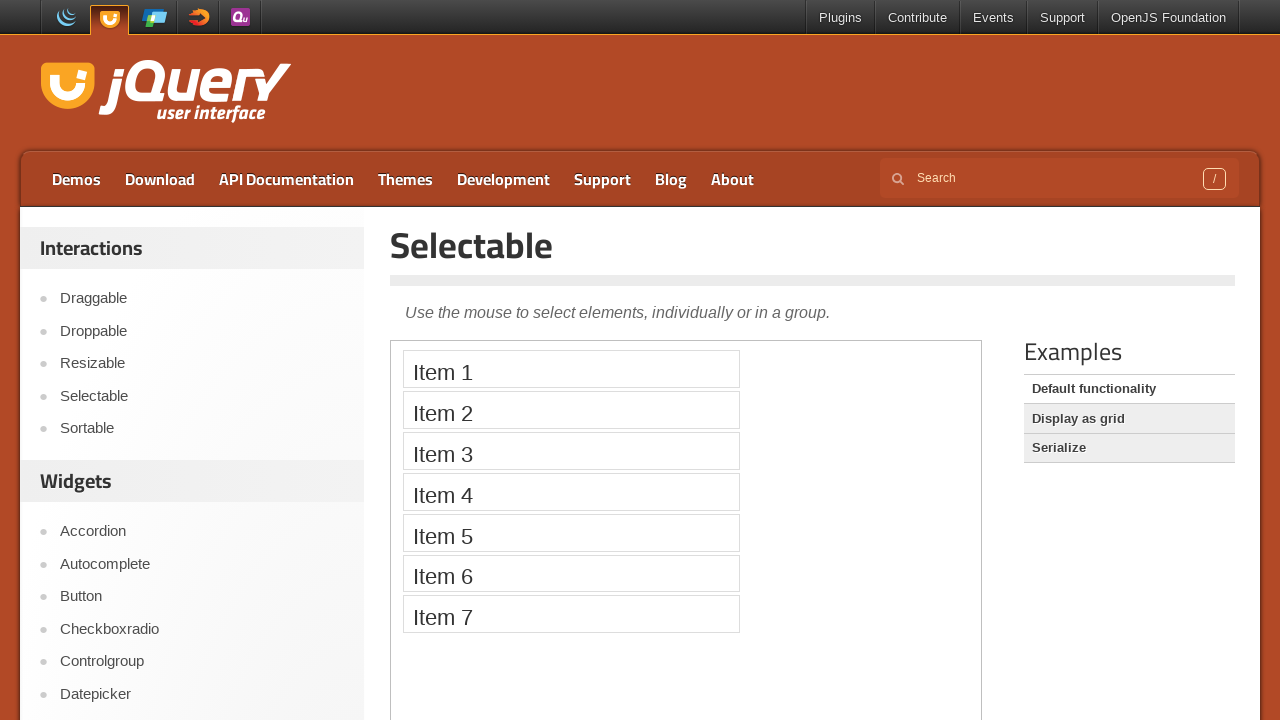

Set frame_page to the selectable demo iframe
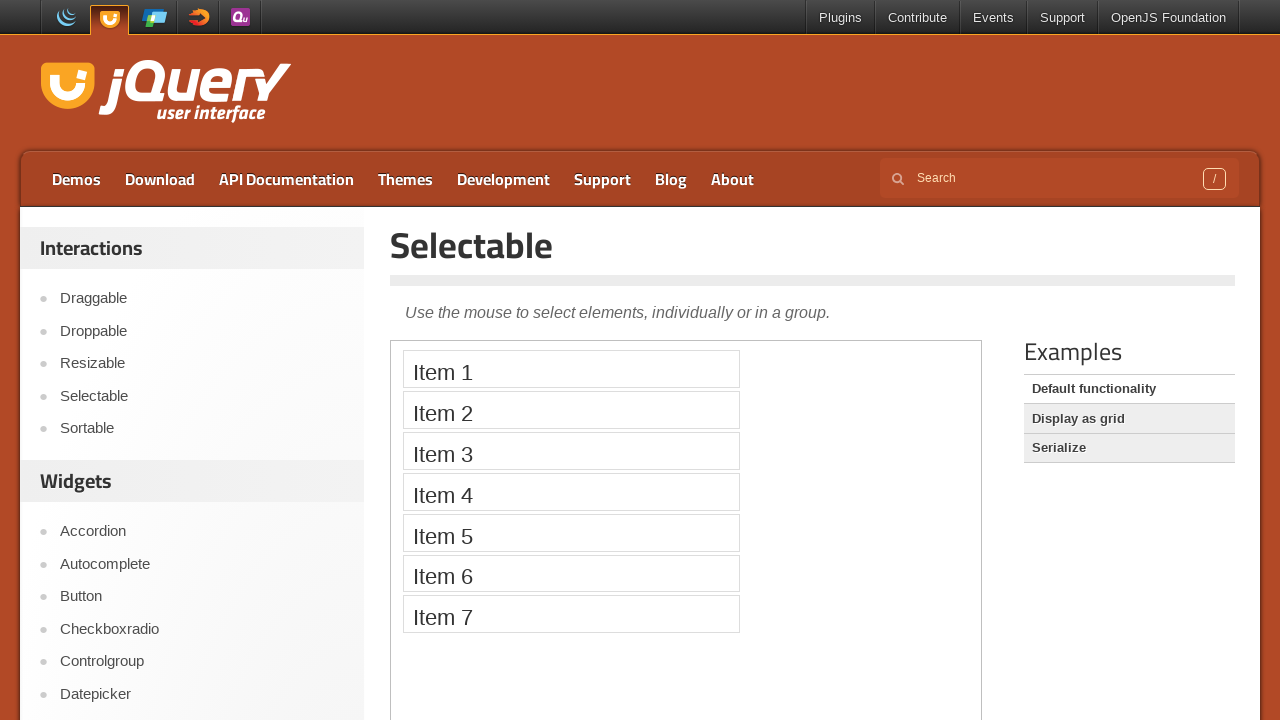

Located Item 1 in the selectable list
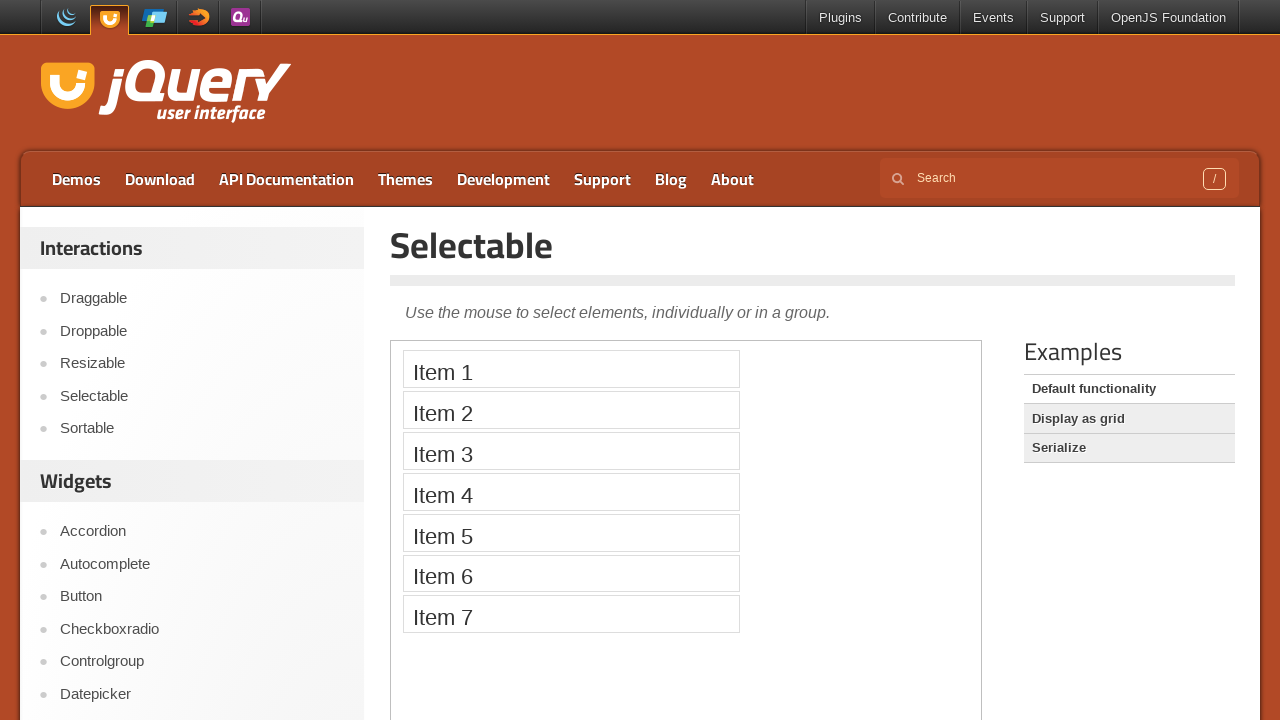

Located Item 3 in the selectable list
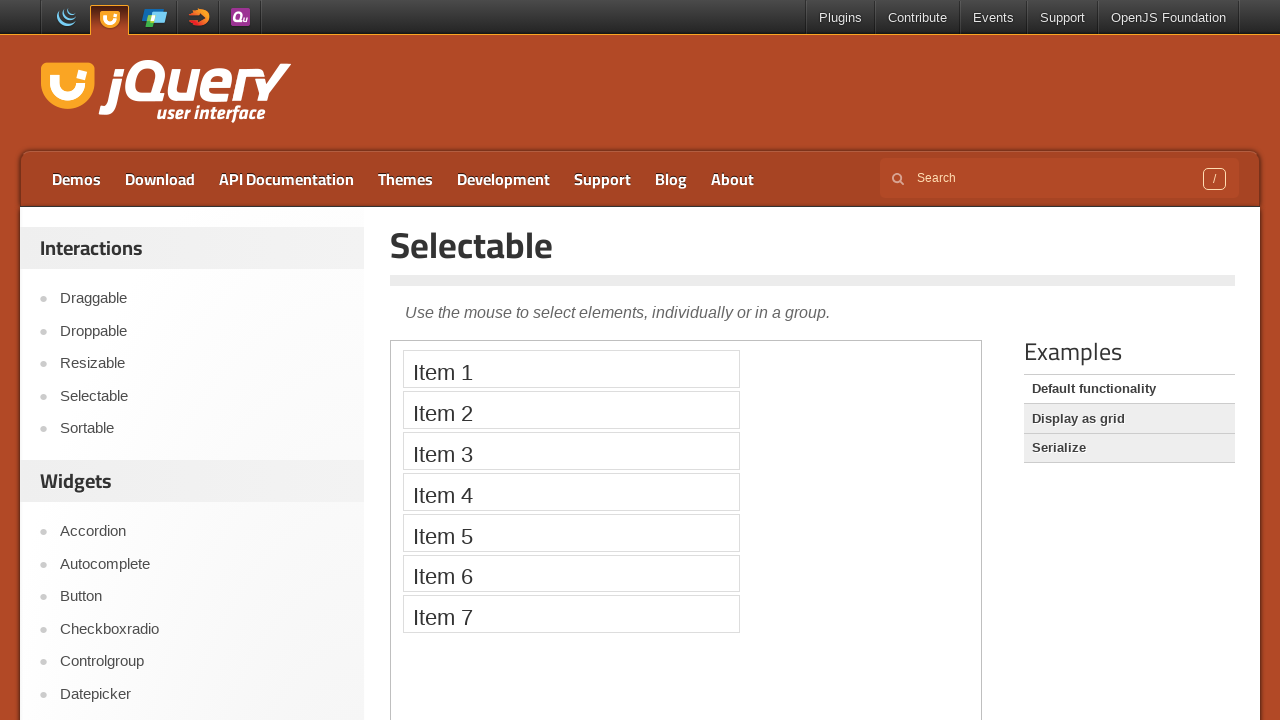

Pressed Control key down for multi-selection
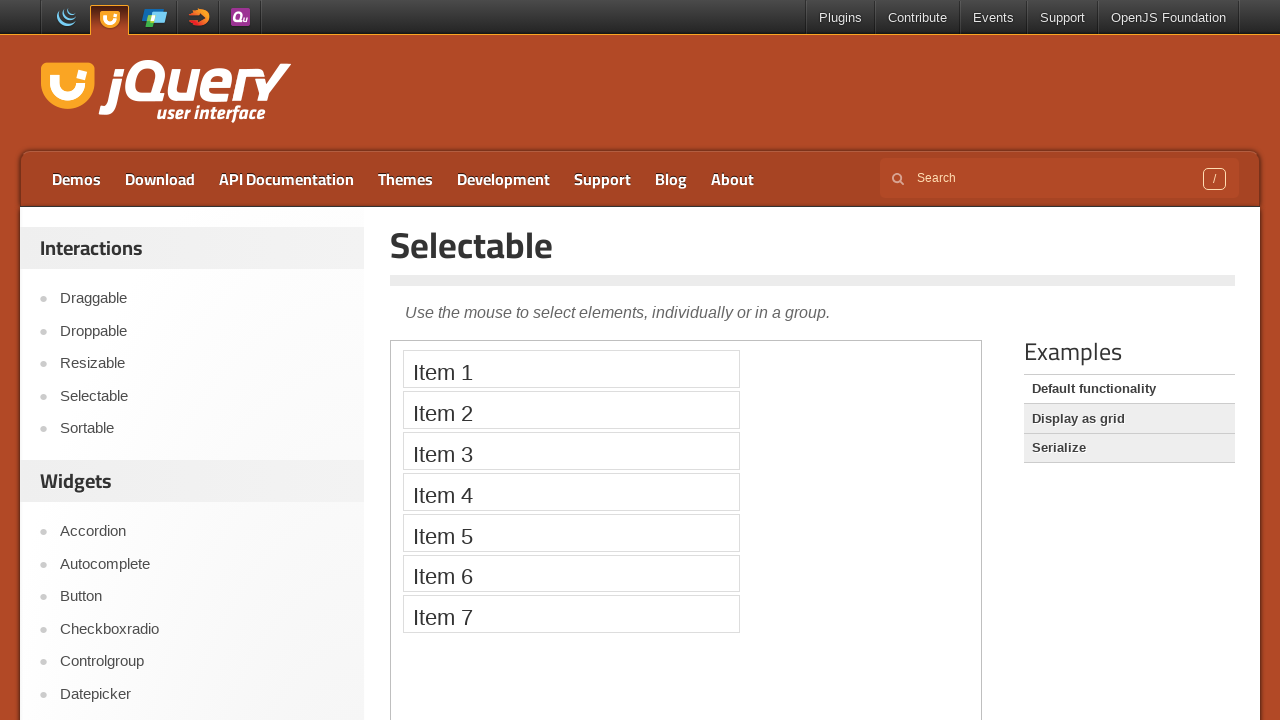

Clicked Item 1 while holding Control key at (571, 369) on iframe >> nth=0 >> internal:control=enter-frame >> xpath=//li[text()='Item 1']
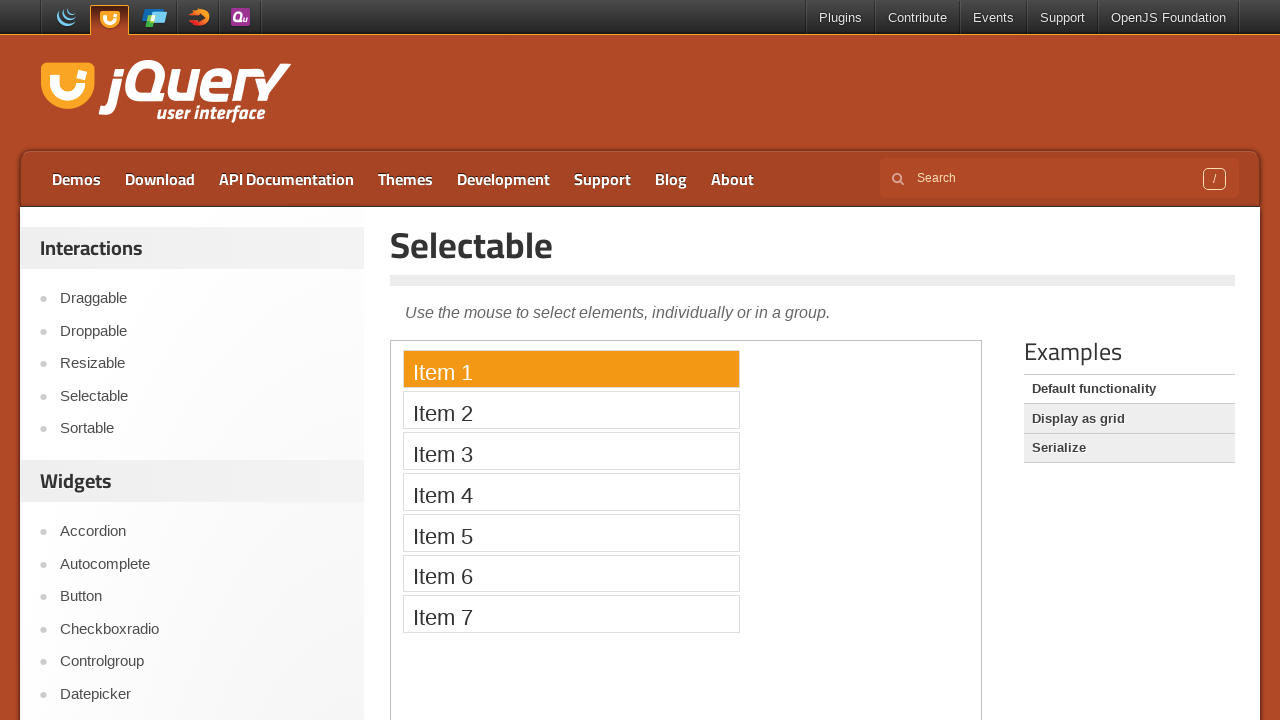

Clicked Item 3 while holding Control key to select multiple items at (571, 451) on iframe >> nth=0 >> internal:control=enter-frame >> xpath=//li[text()='Item 3']
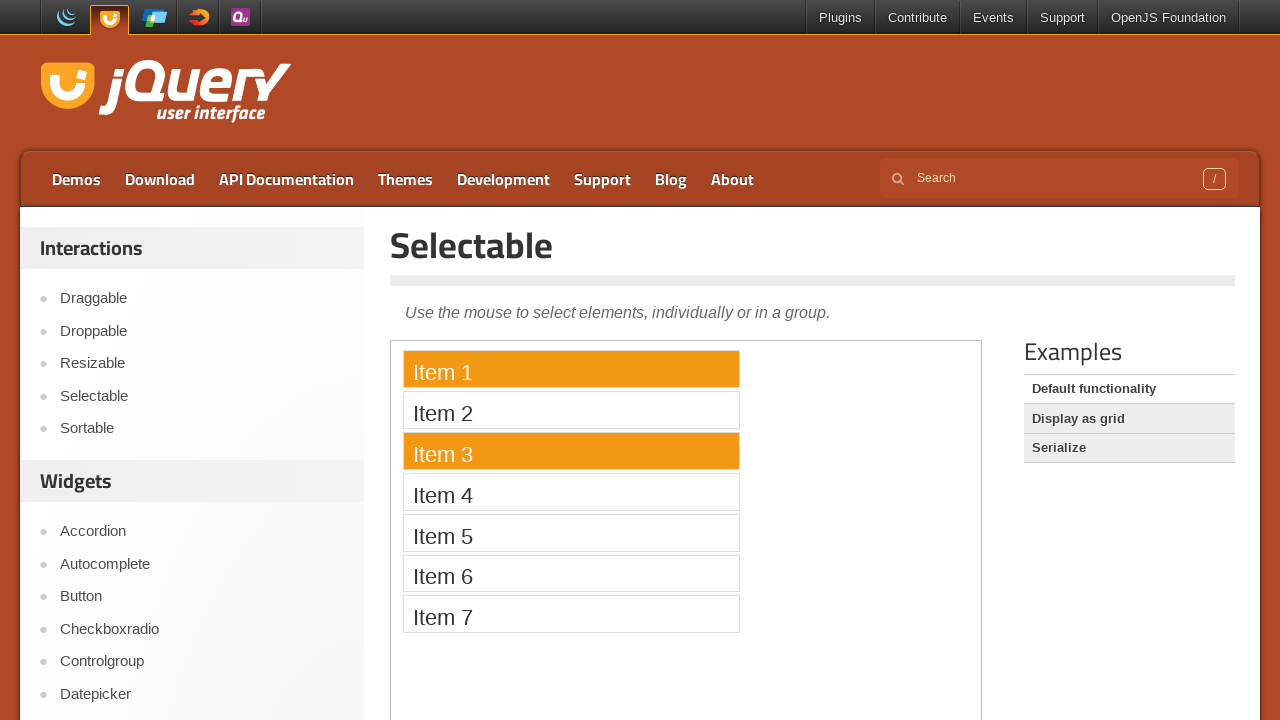

Released Control key after multi-selection
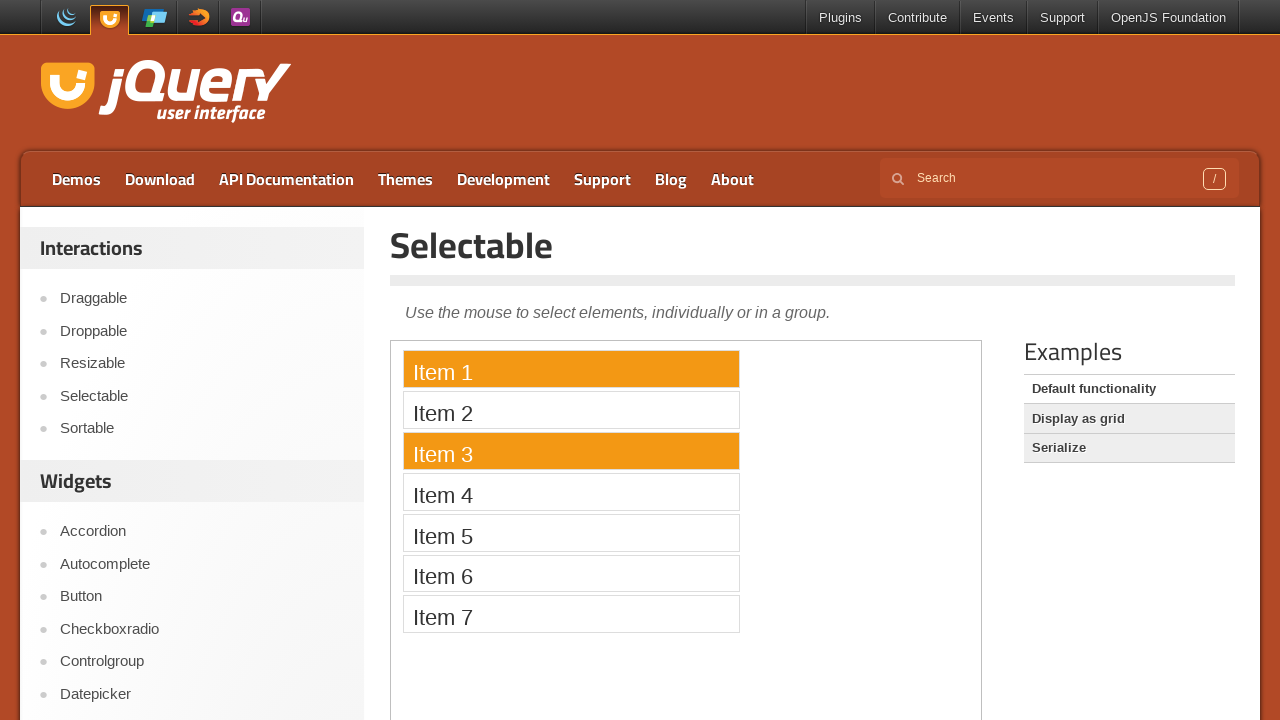

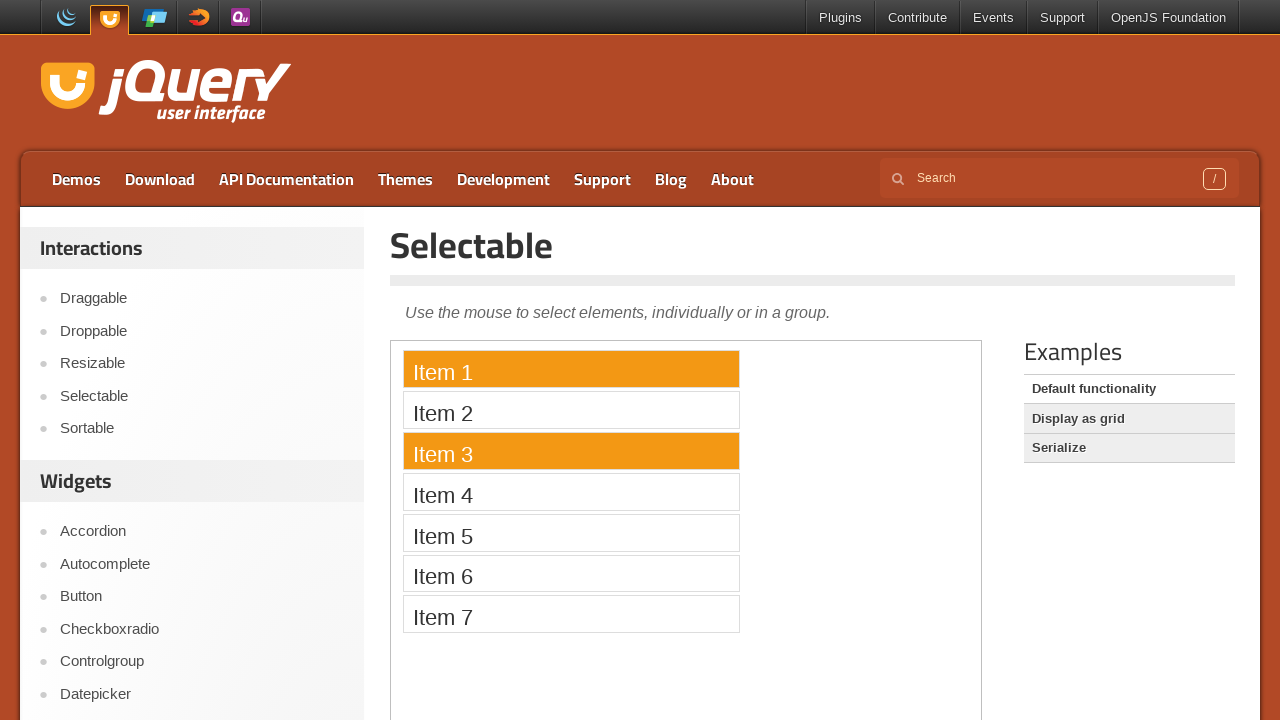